Navigates to SavetyAI website and waits for content to load

Starting URL: https://savety.ai/

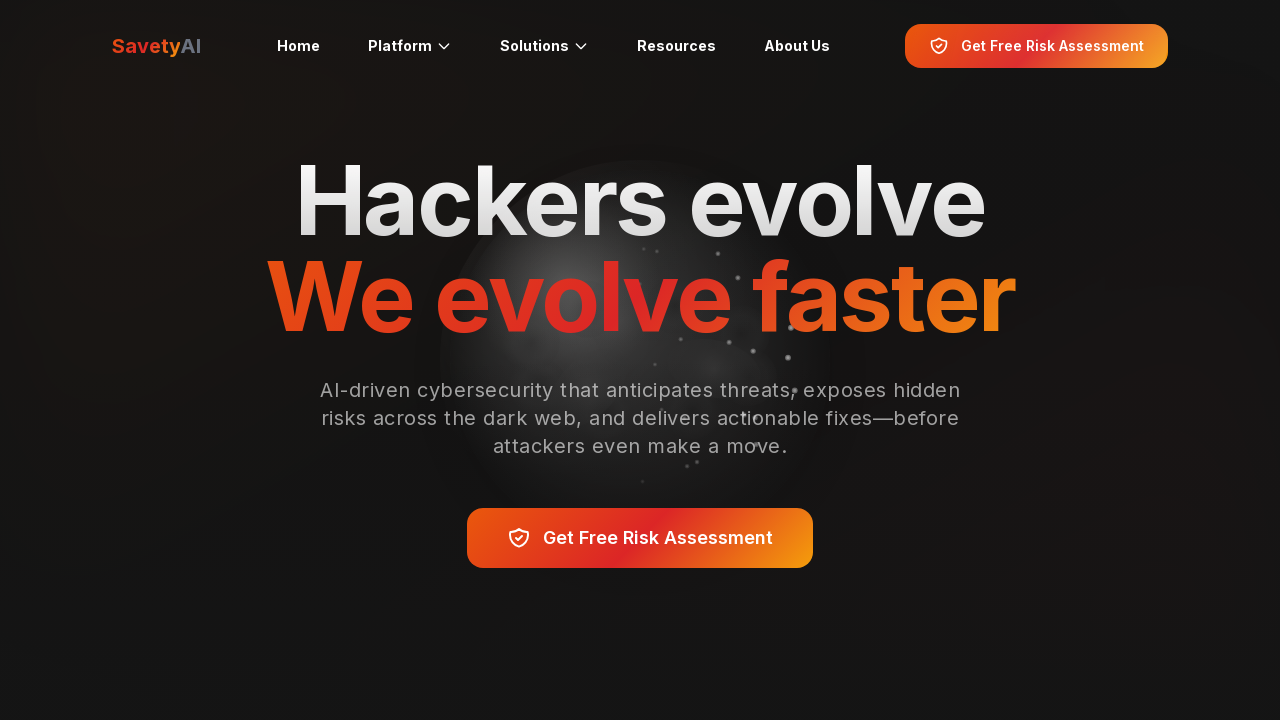

Waited 3 seconds for initial page load
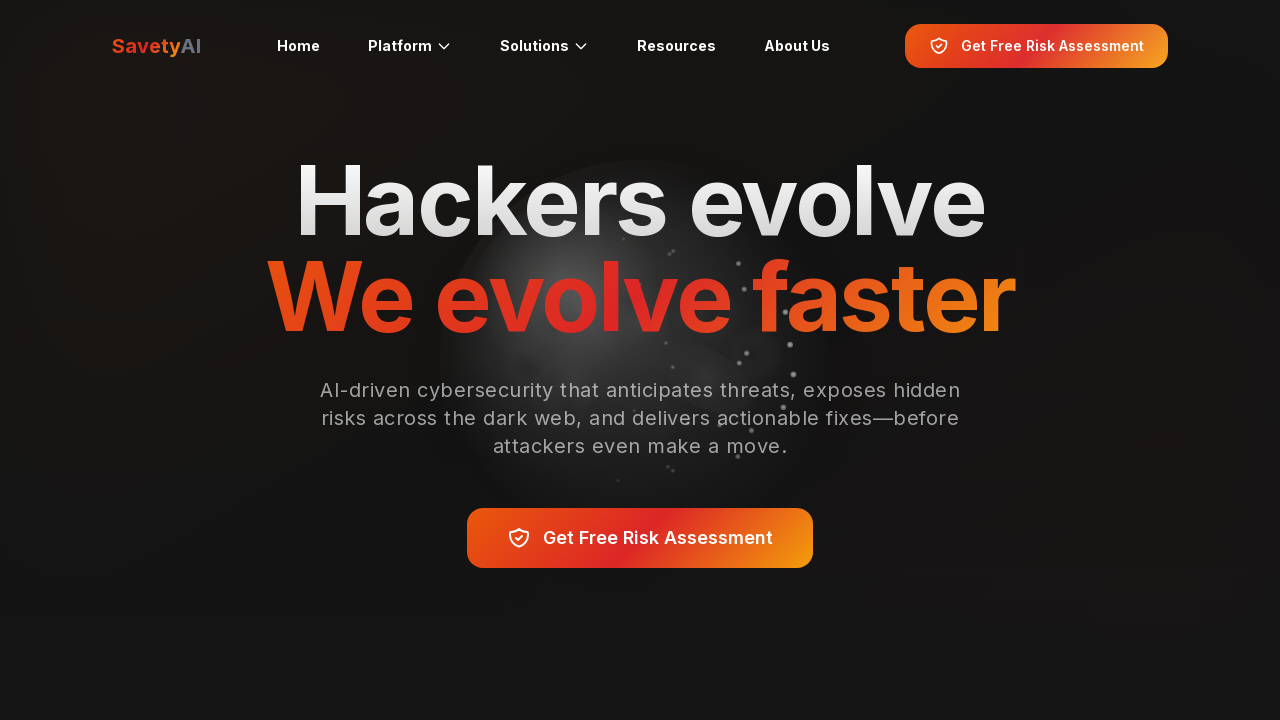

Waited for network idle state - SavetyAI content fully loaded
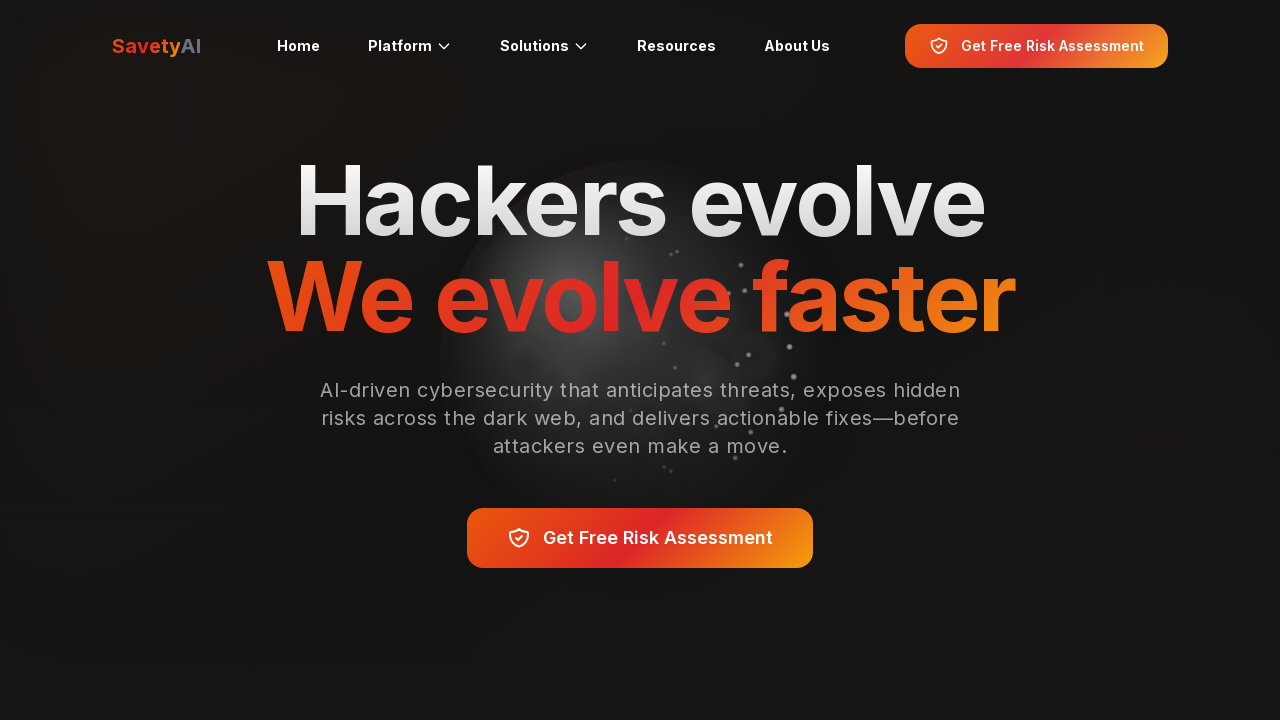

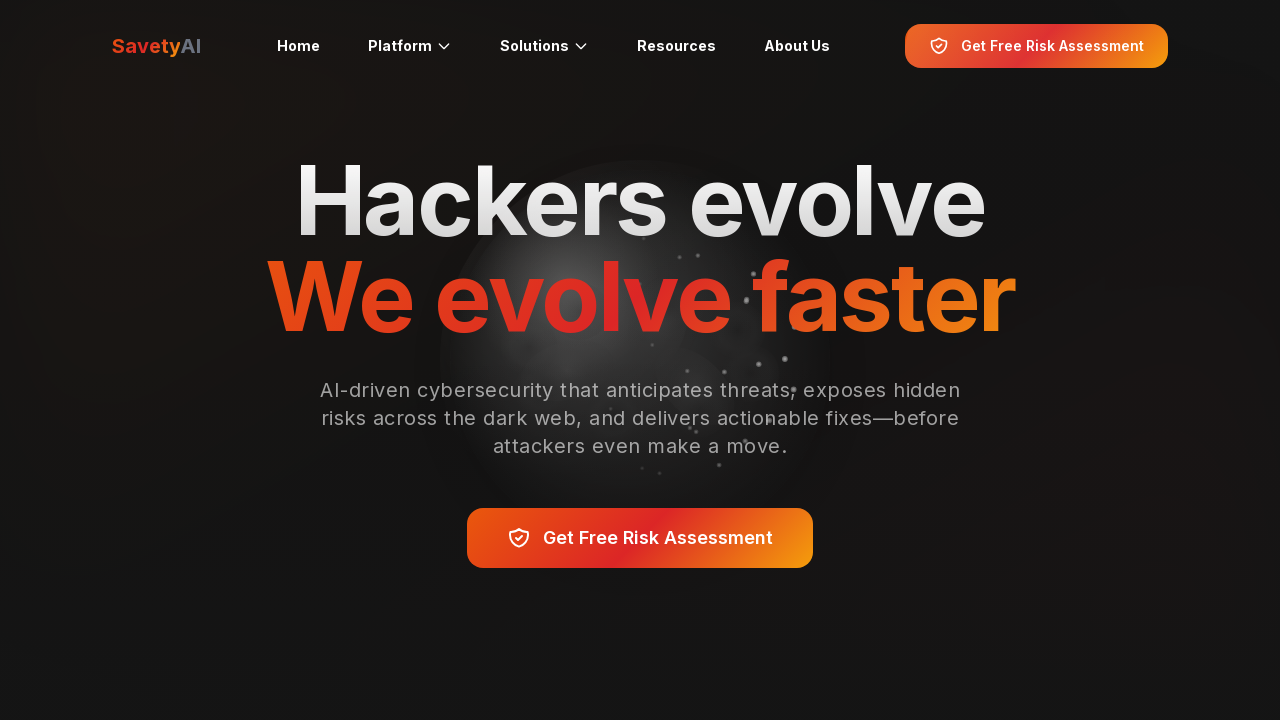